Adds multiple items (Carrot, Brinjal, Mushroom) to cart with specific quantities, applies a promo code, and completes the checkout process including country selection.

Starting URL: https://rahulshettyacademy.com/seleniumPractise/#/

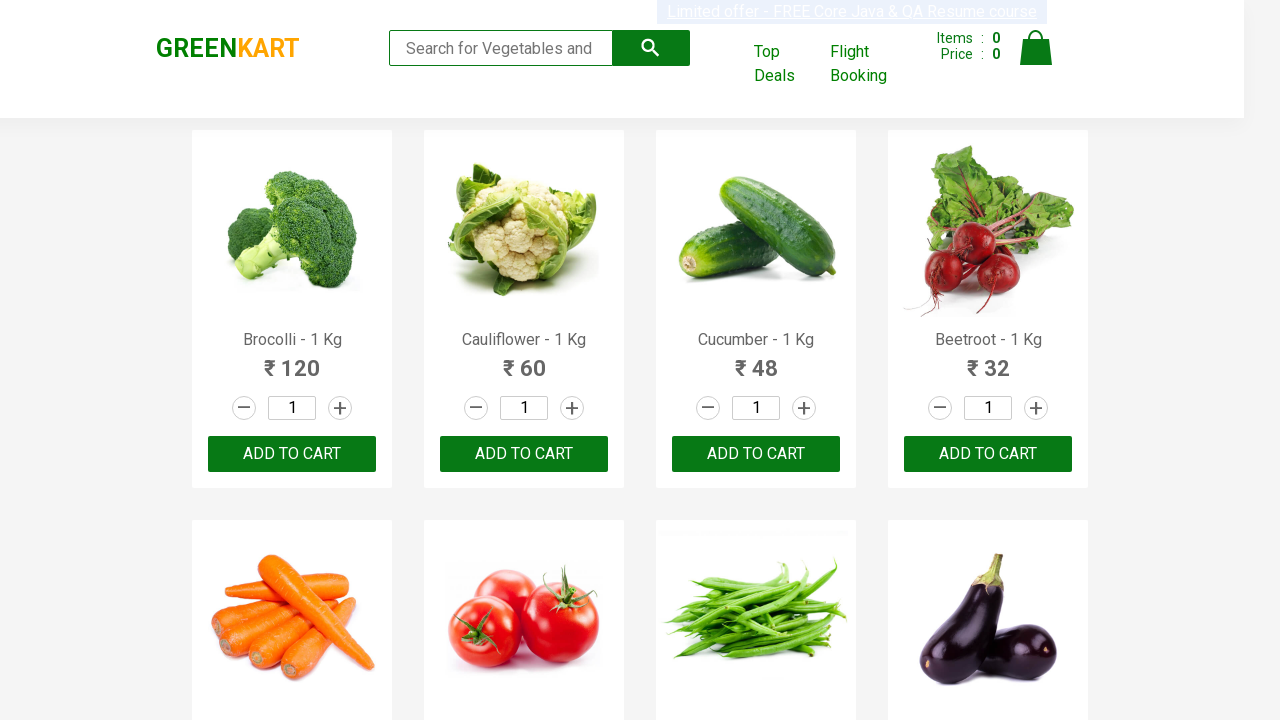

Waited for page to load (4 seconds)
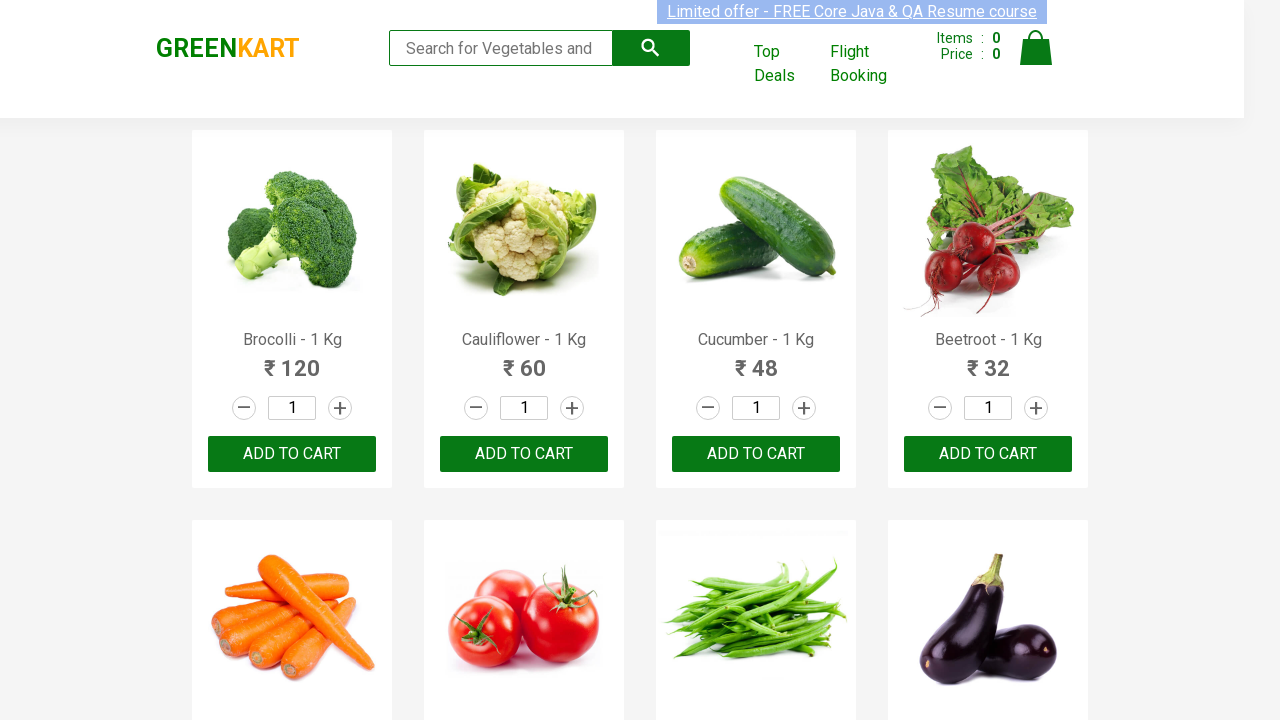

Retrieved all product names from the page
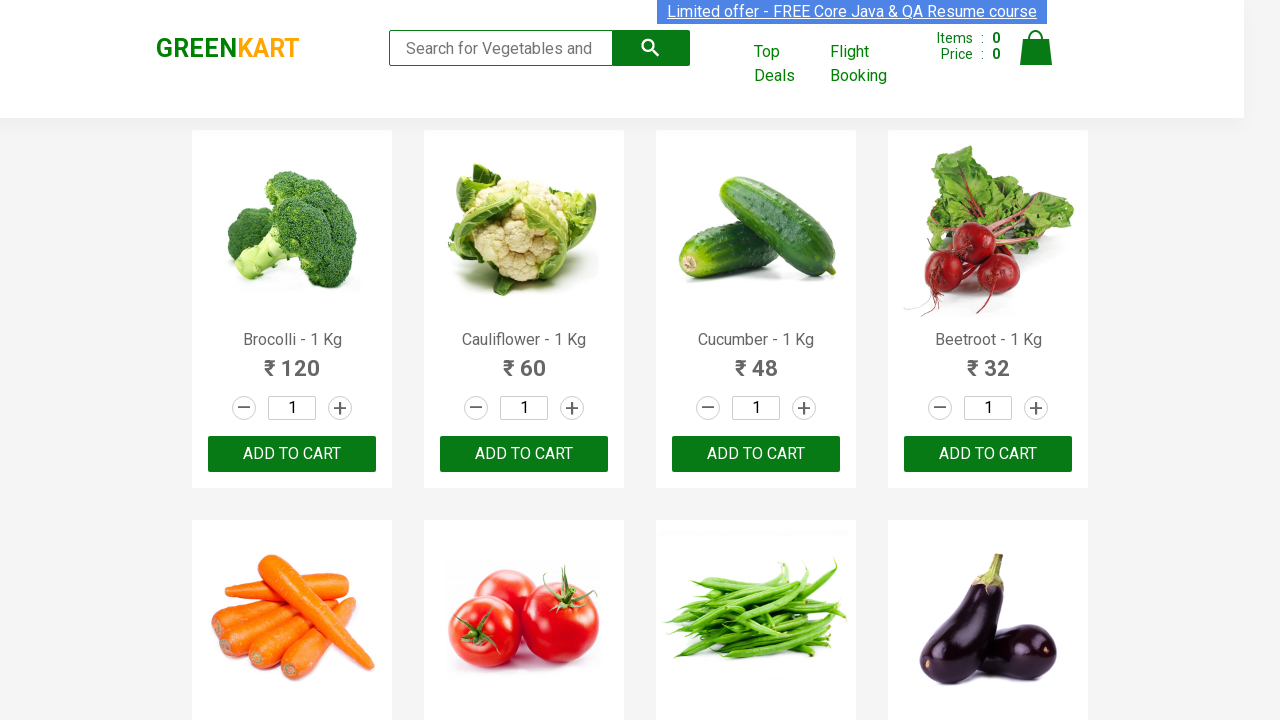

Clicked 'Add to Cart' button for Carrot at (292, 360) on (//div[@class='product-action']//button[@type='button'])[5]
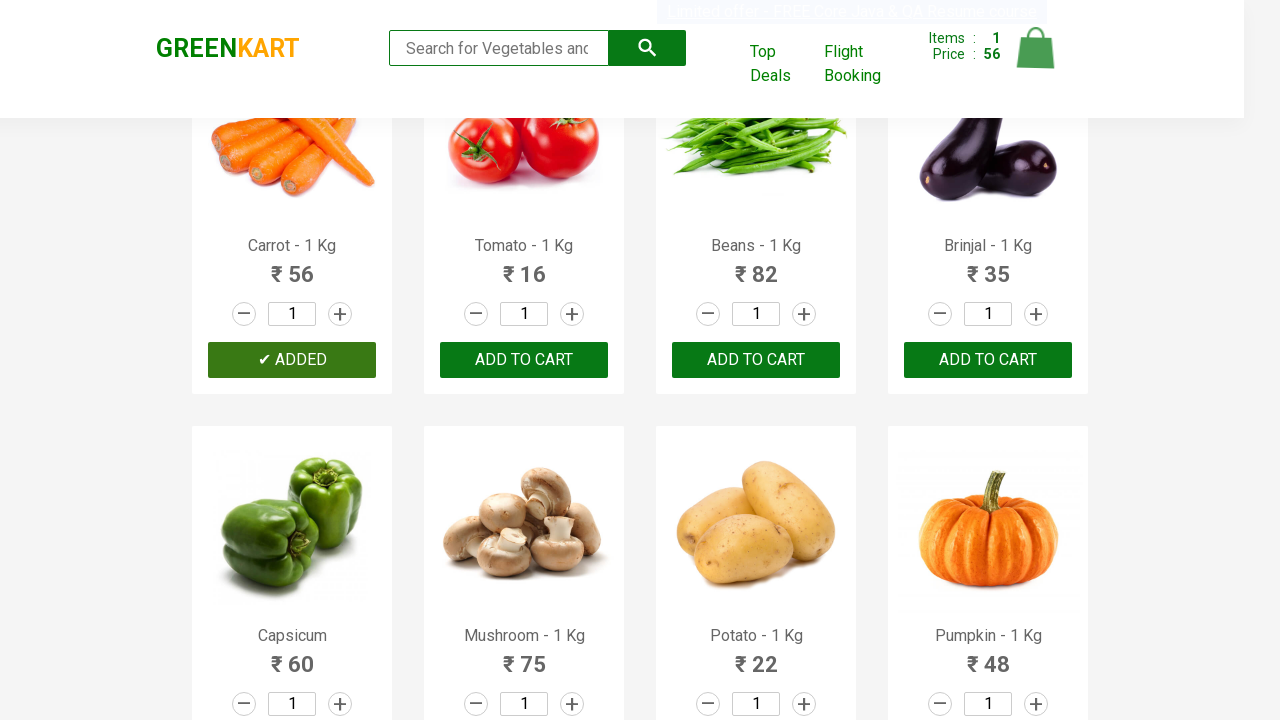

Incremented quantity for Carrot by 2 at (340, 314) on (//div[@class='stepper-input']//a[@class='increment'])[5]
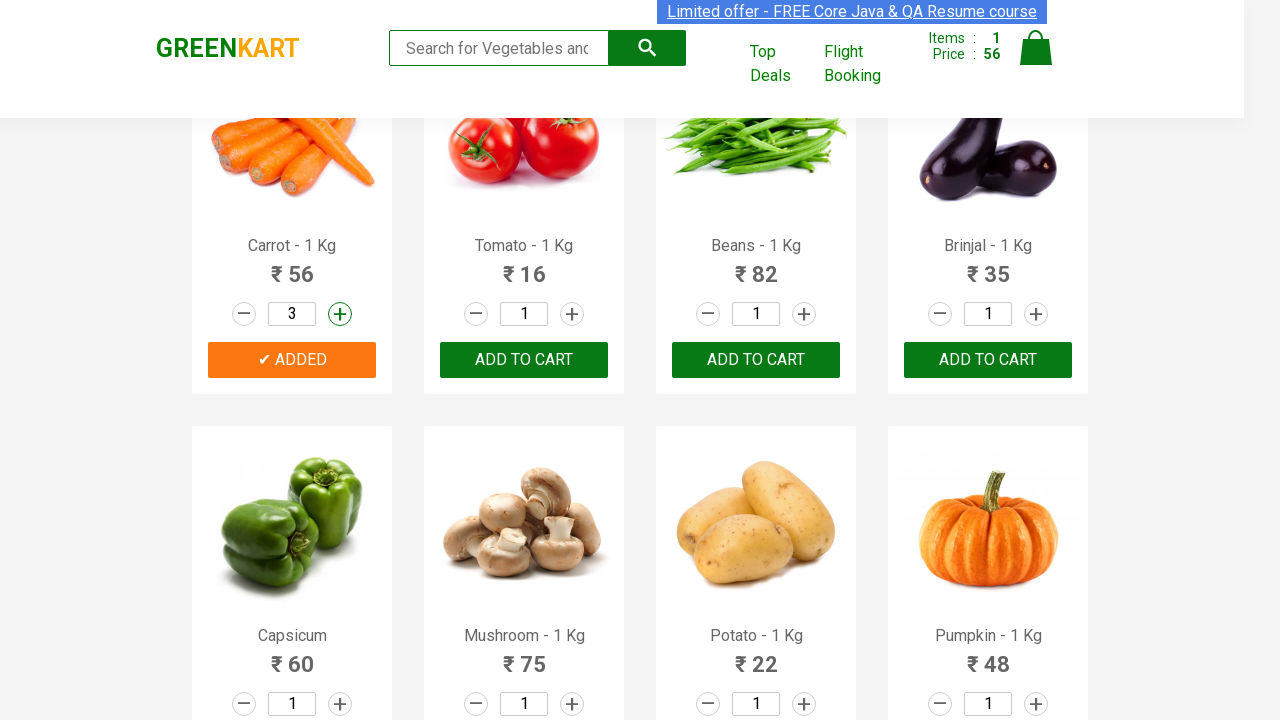

Waited 3 seconds after adding Carrot
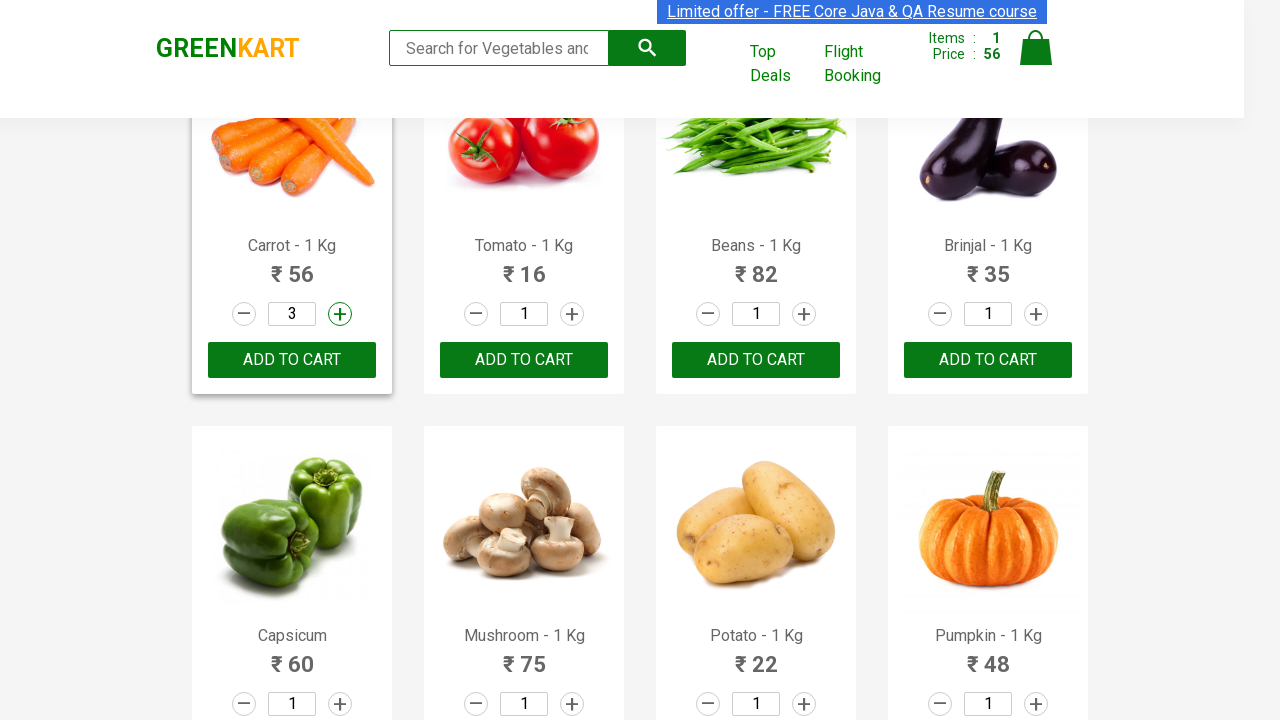

Retrieved all product names from the page
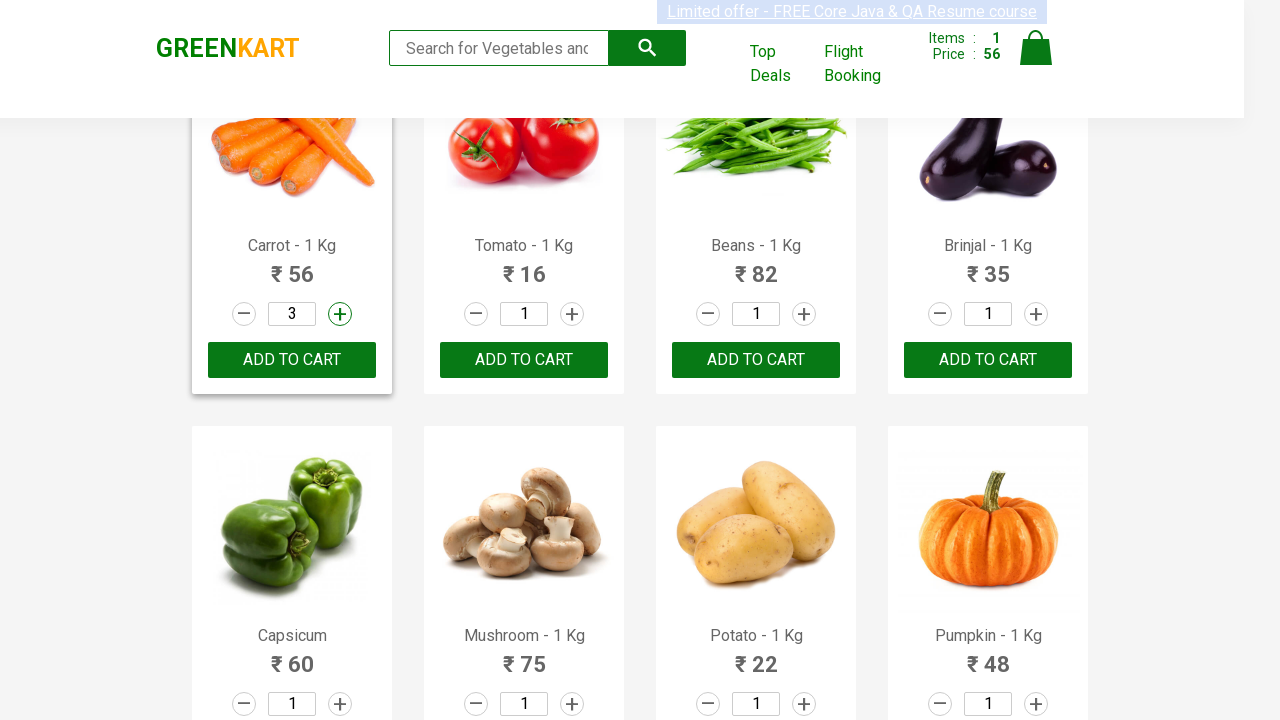

Clicked 'Add to Cart' button for Brinjal at (988, 360) on (//div[@class='product-action']//button[@type='button'])[8]
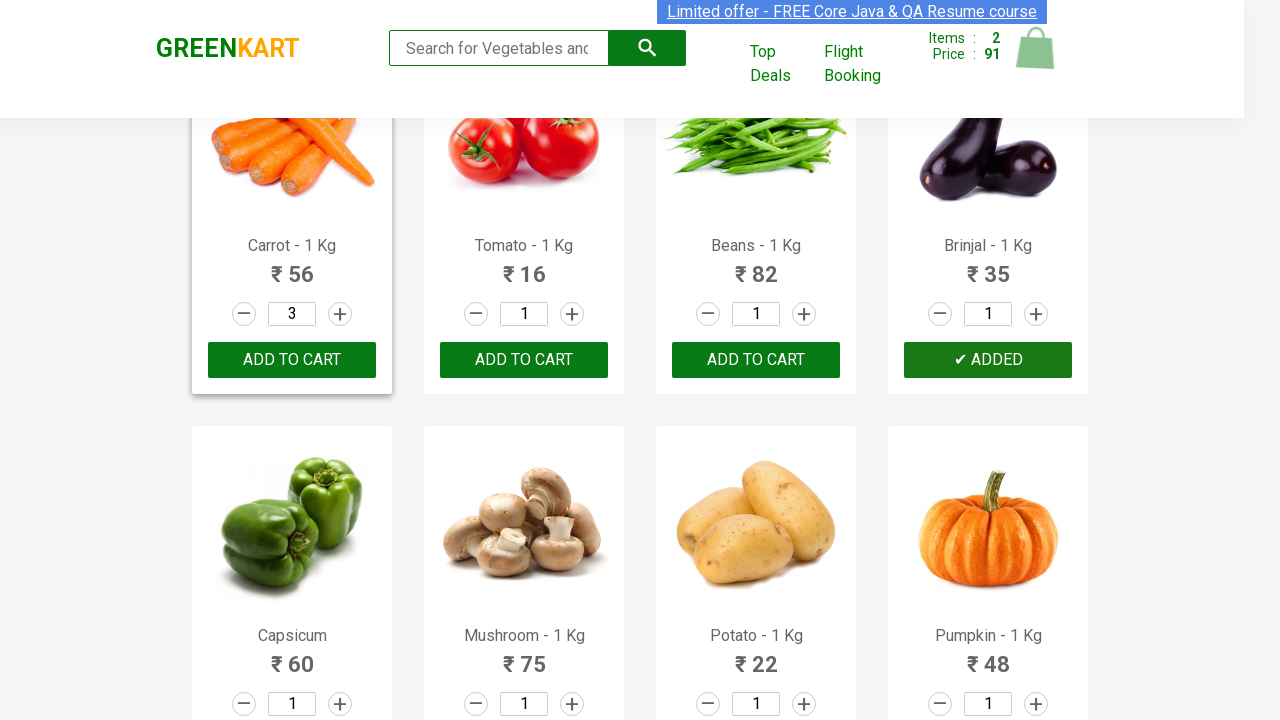

Incremented quantity for Brinjal by 5 at (1036, 314) on (//div[@class='stepper-input']//a[@class='increment'])[8]
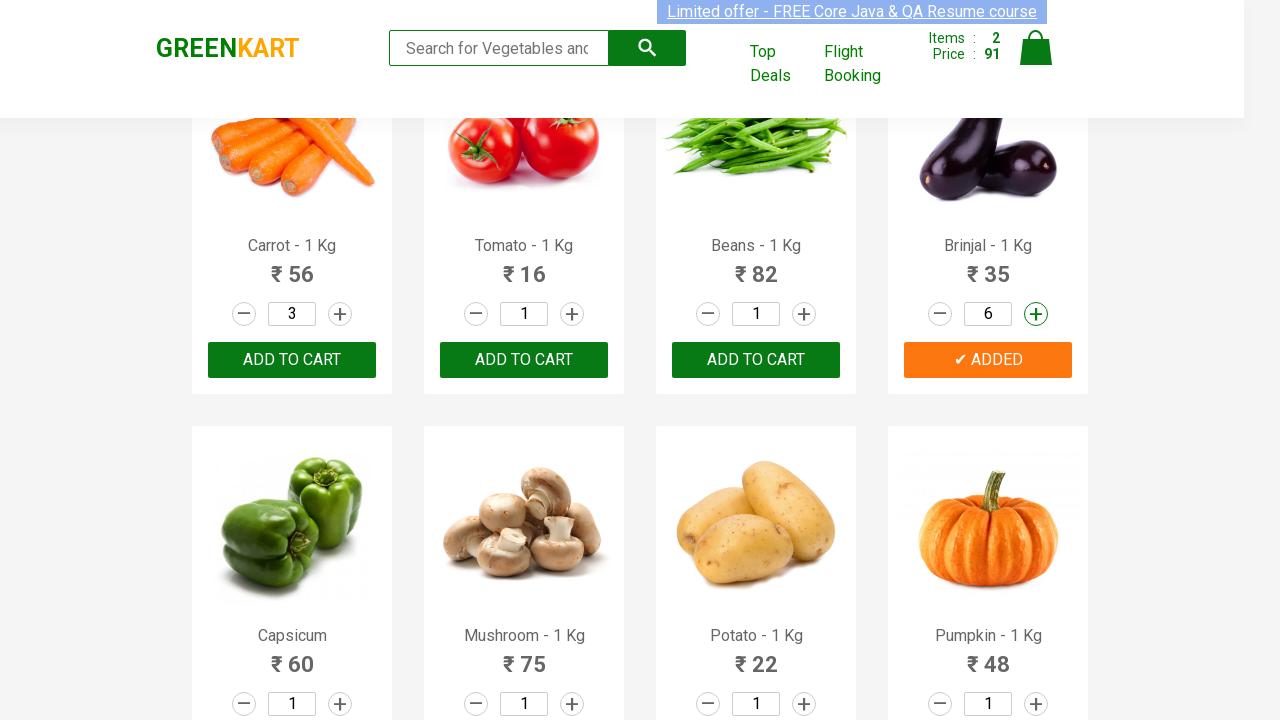

Waited 3 seconds after adding Brinjal
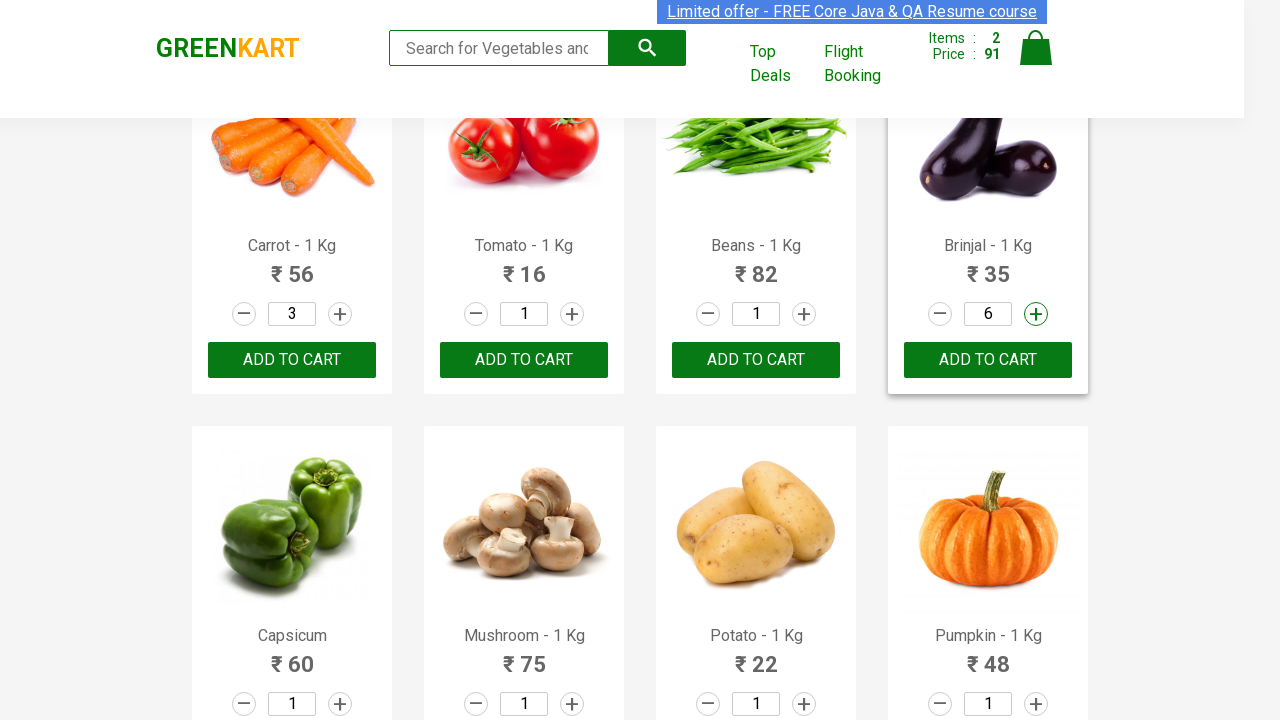

Retrieved all product names from the page
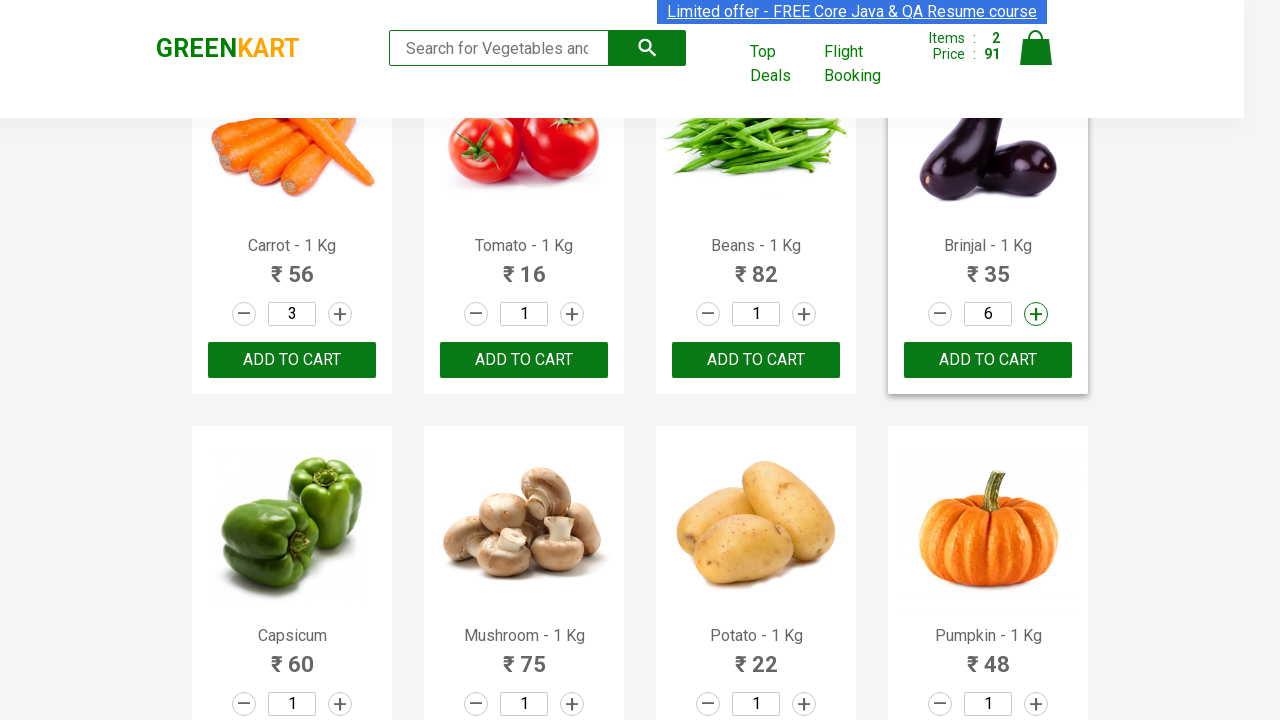

Clicked 'Add to Cart' button for Mushroom at (524, 360) on (//div[@class='product-action']//button[@type='button'])[10]
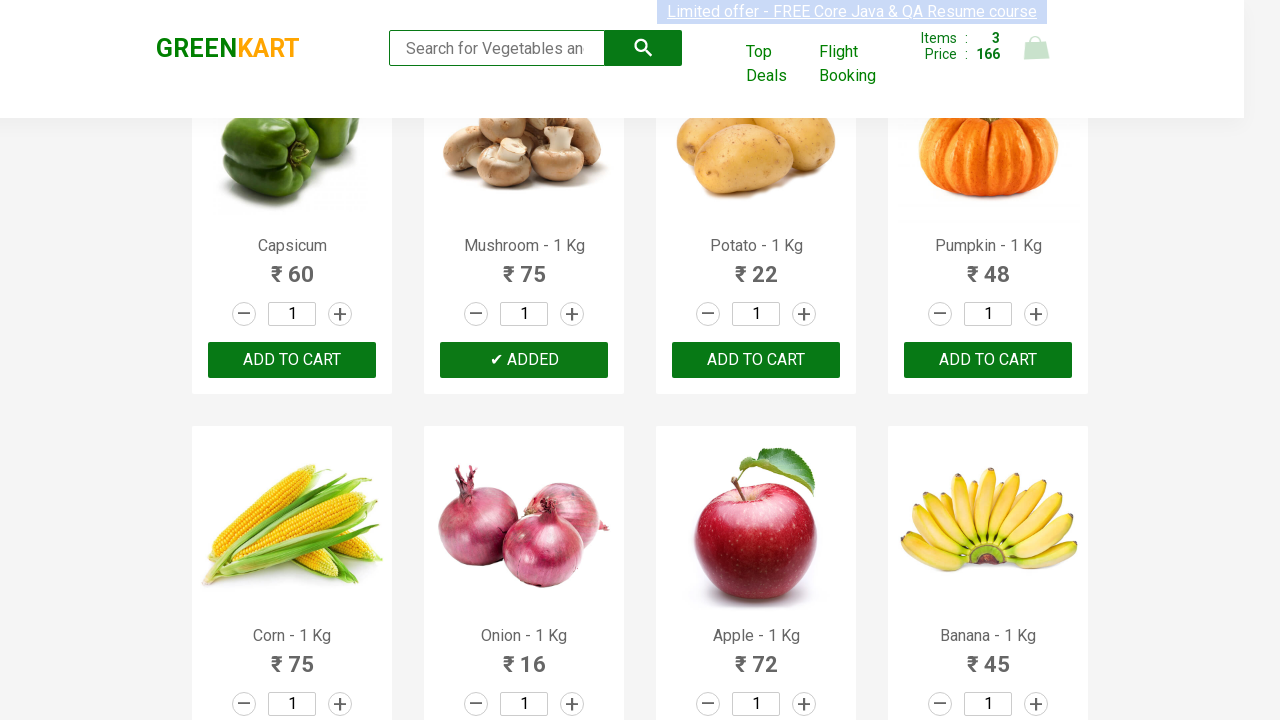

Incremented quantity for Mushroom by 14 at (572, 314) on (//div[@class='stepper-input']//a[@class='increment'])[10]
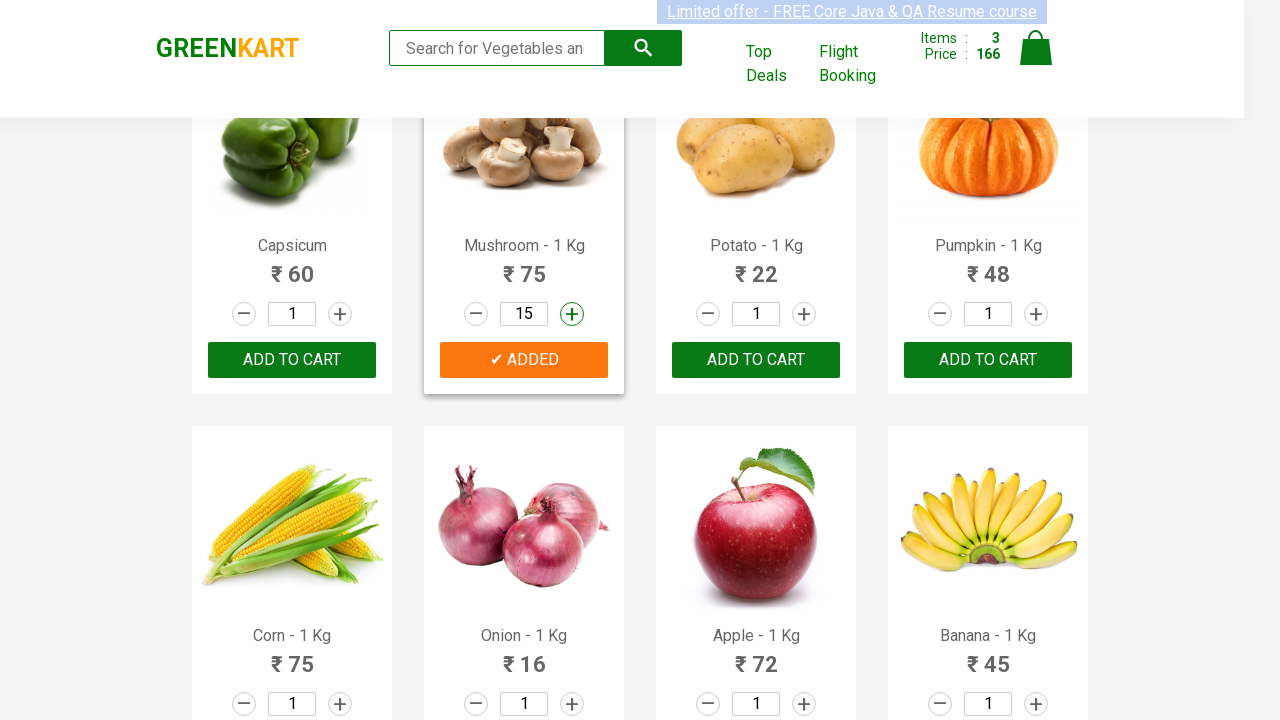

Waited 3 seconds after adding Mushroom
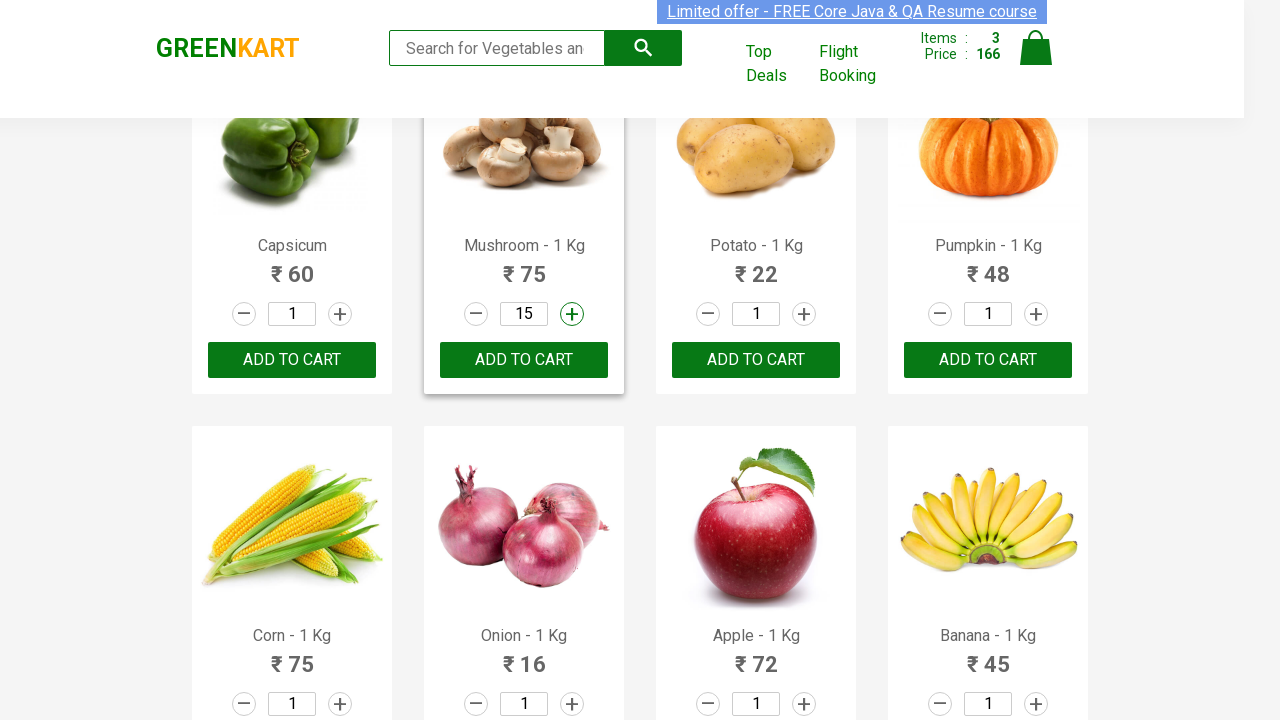

Clicked on Cart icon to view cart at (1036, 48) on img[alt='Cart']
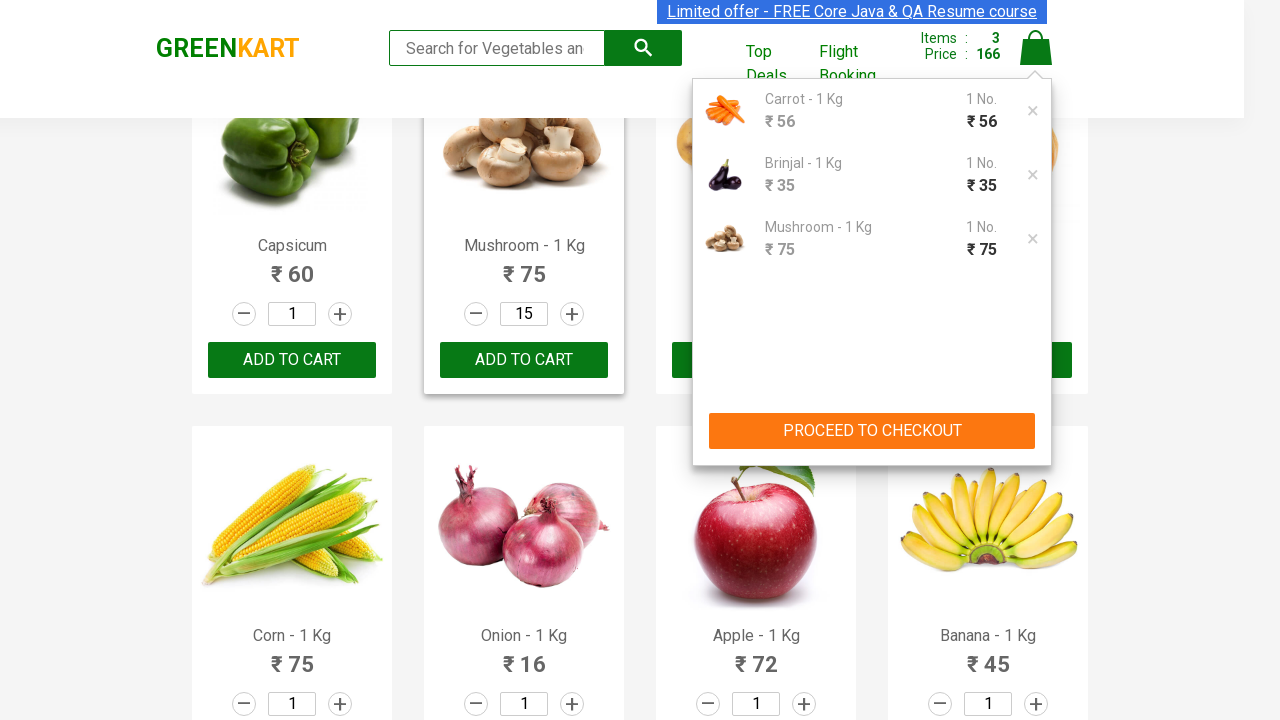

Clicked 'PROCEED TO CHECKOUT' button at (872, 431) on button:text('PROCEED TO CHECKOUT')
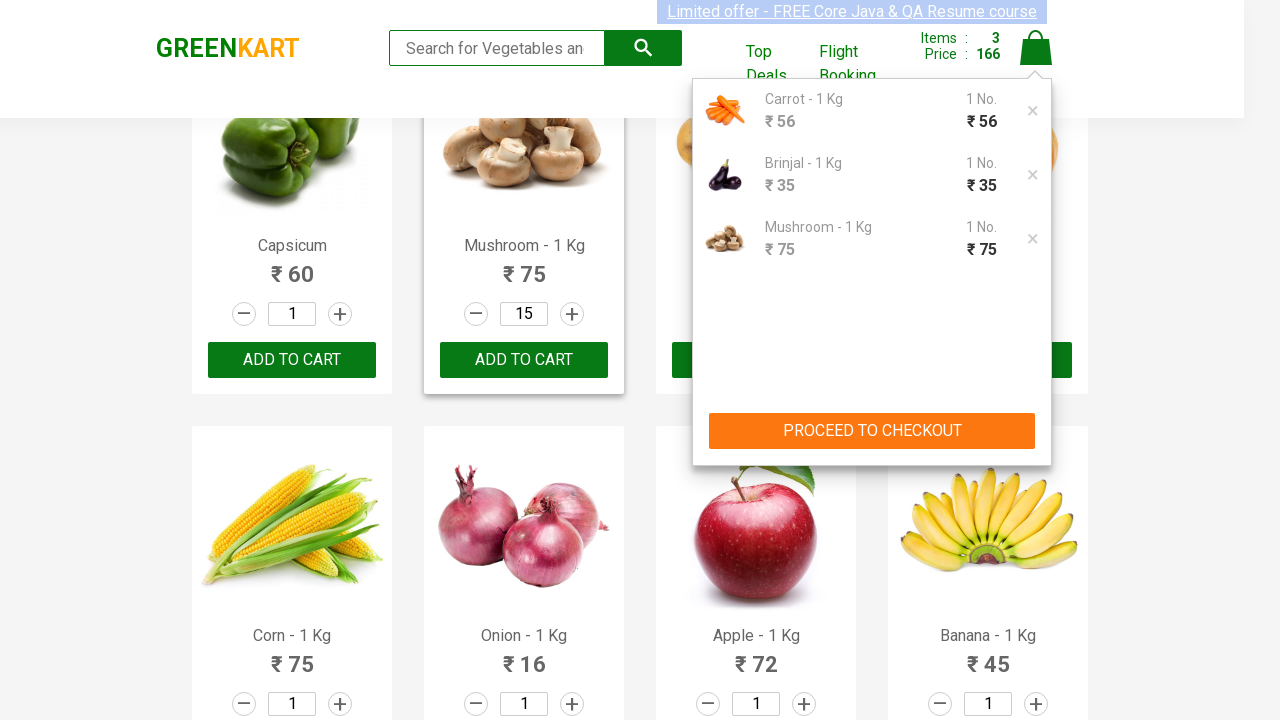

Entered promo code 'rahulshettyacademy' on input.promoCode
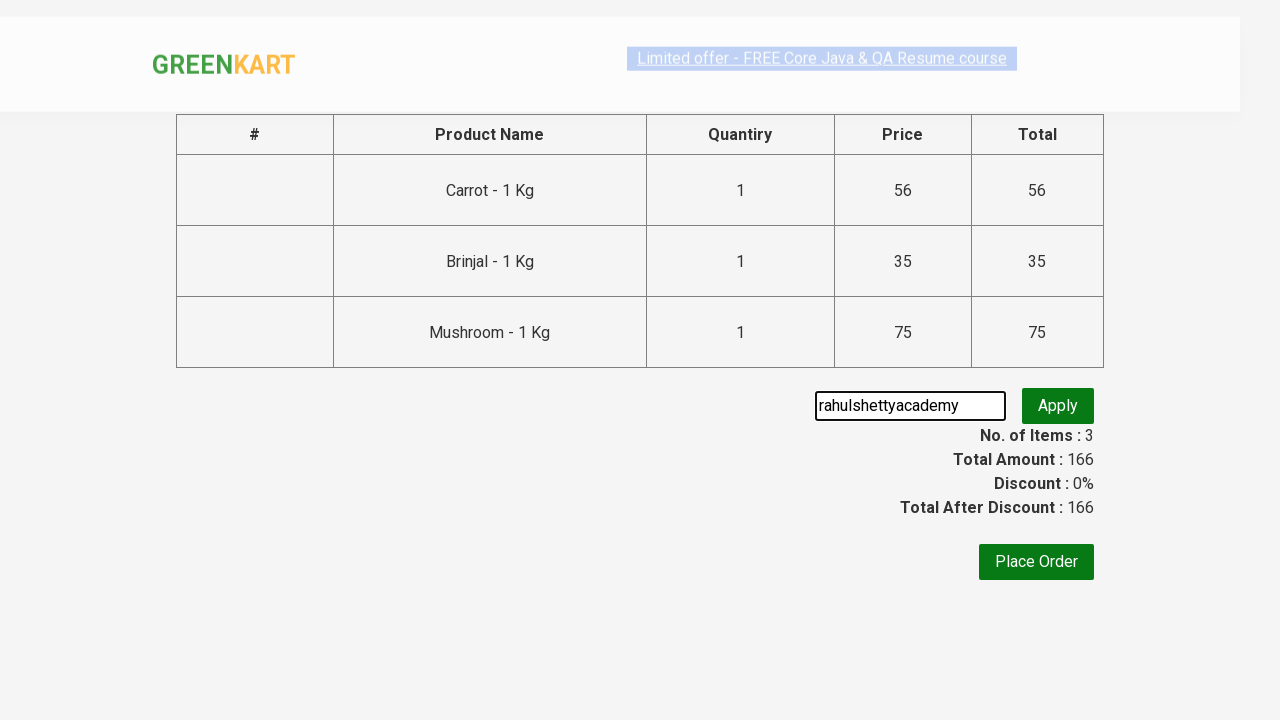

Clicked button to apply promo code at (1058, 406) on button.promoBtn
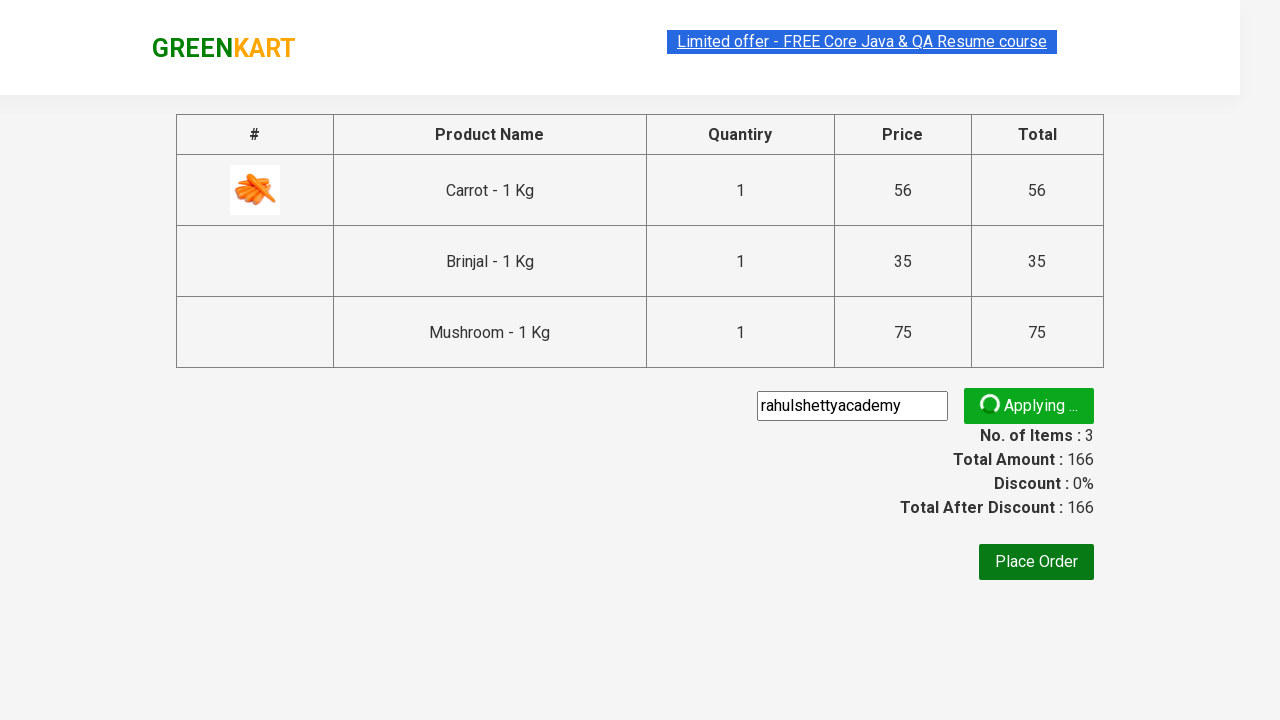

Clicked 'Place Order' button at (1036, 562) on button:text('Place Order')
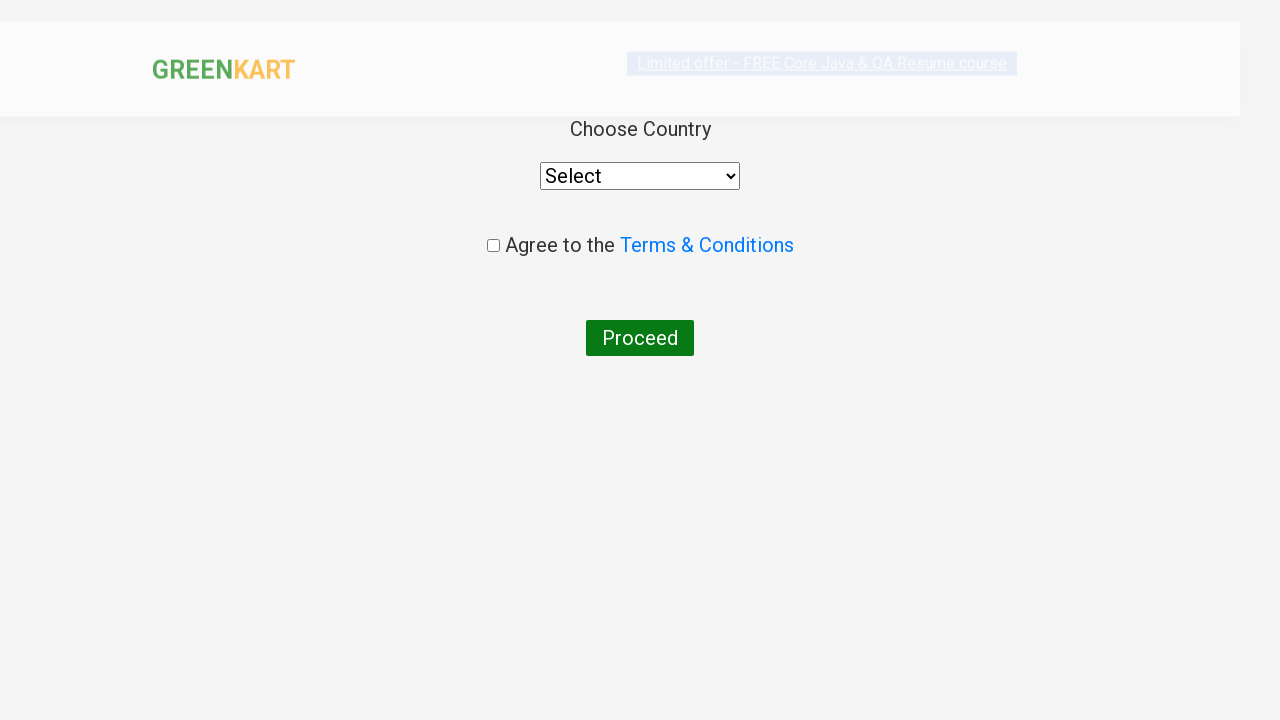

Selected 'Greece' from country dropdown on select[style='width: 200px;']
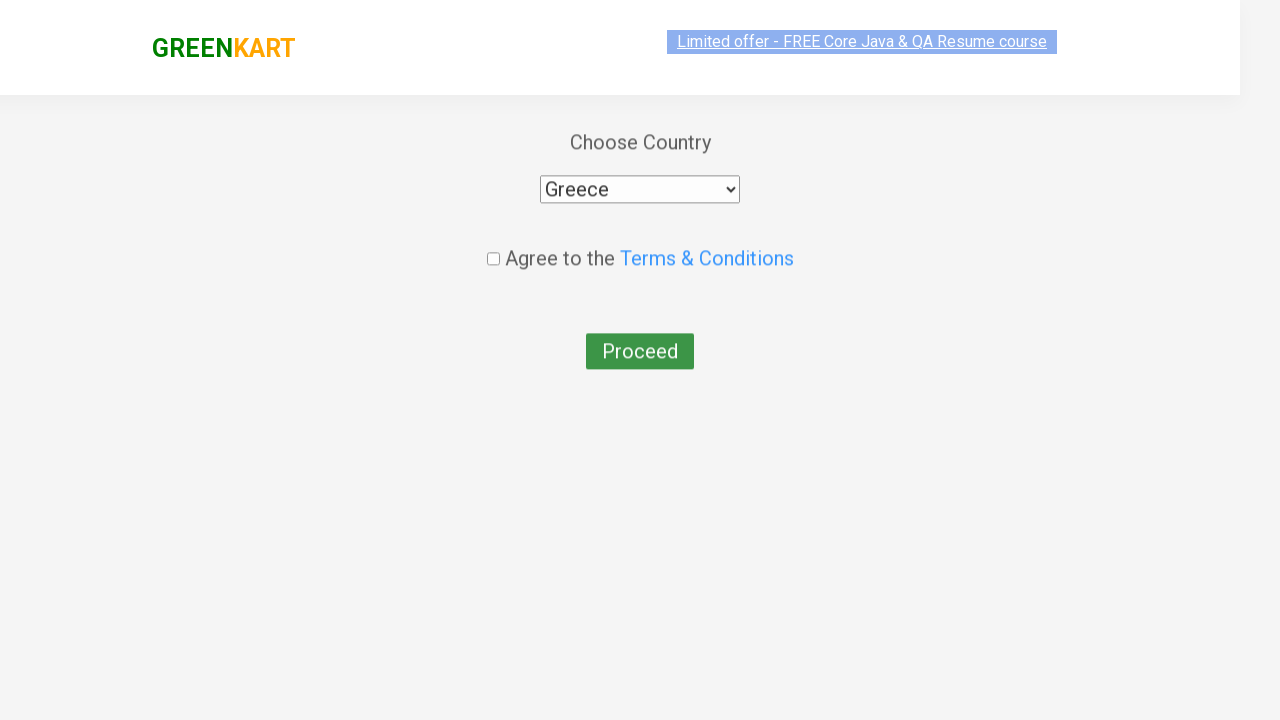

Checked the terms and conditions checkbox at (493, 246) on input[type='checkbox']
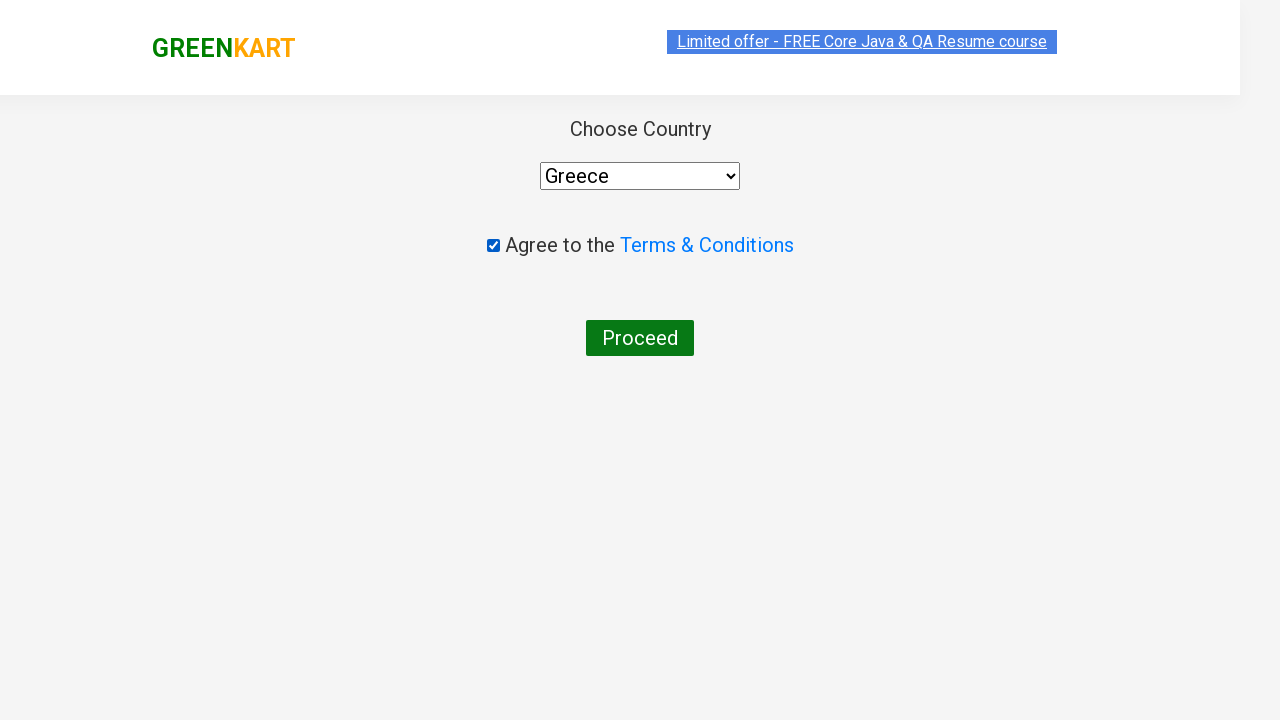

Clicked 'Proceed' button to complete order at (640, 338) on button:text('Proceed')
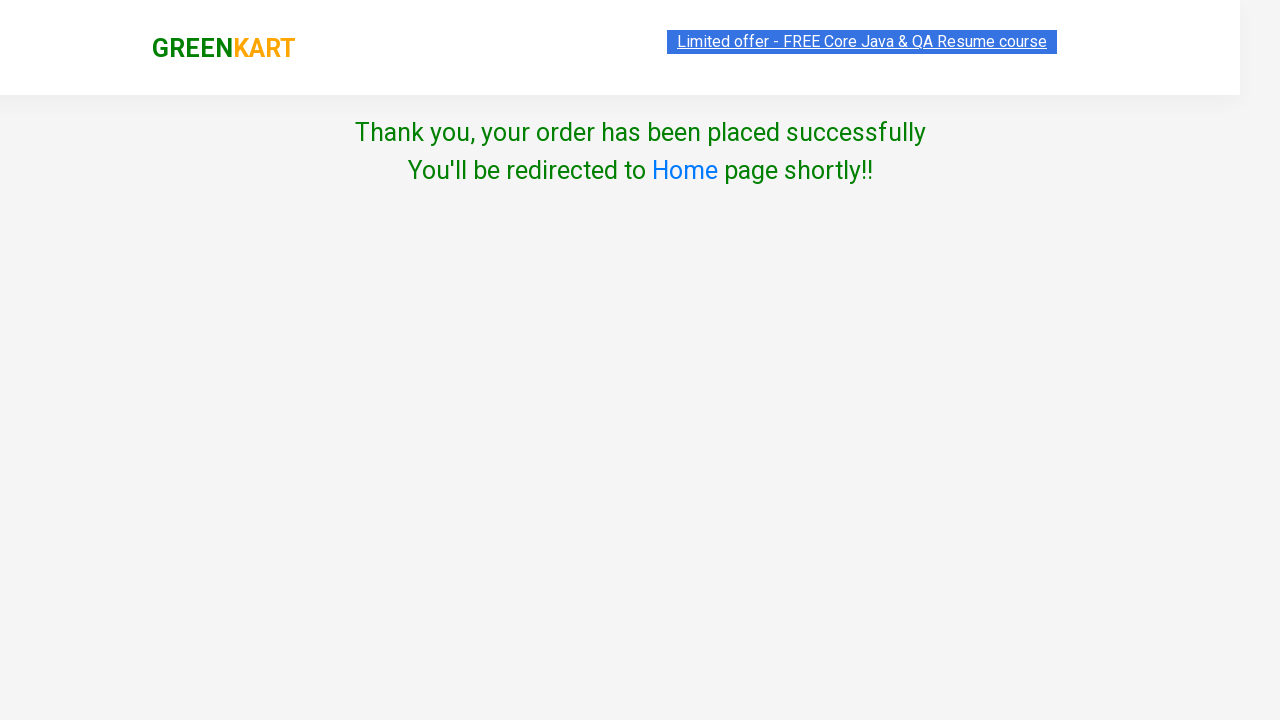

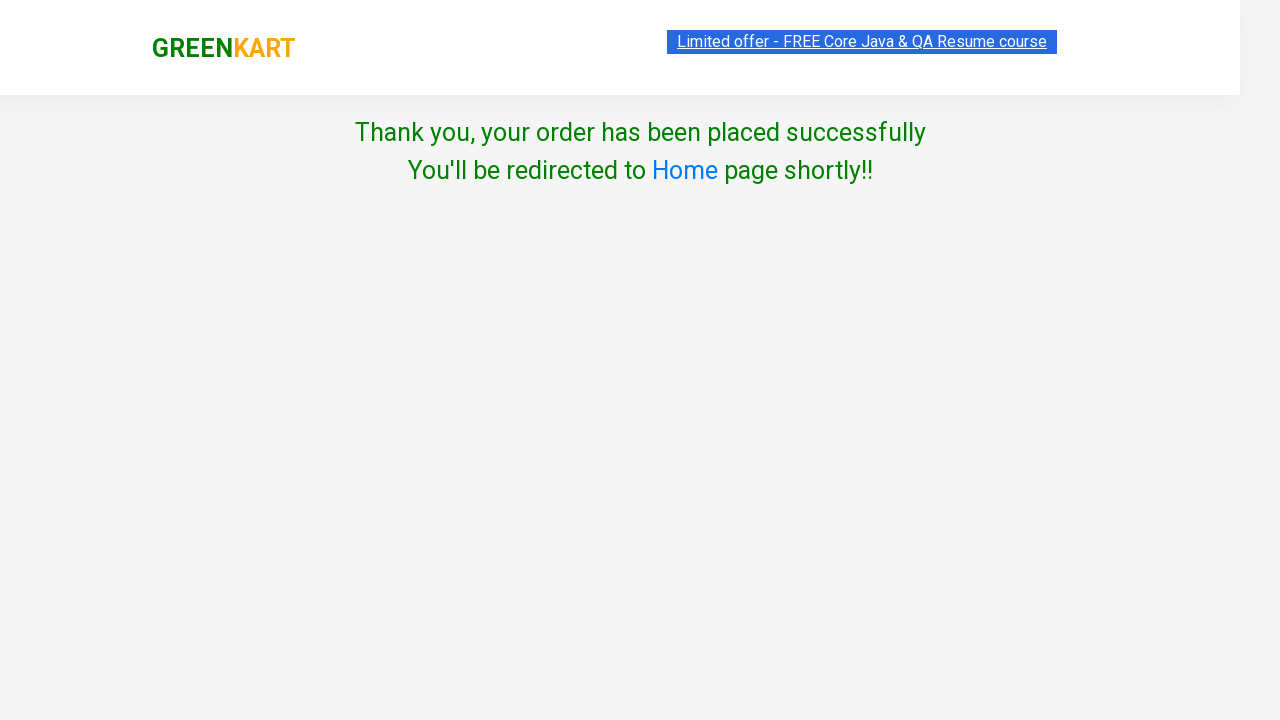